Tests that the browser back button works correctly with filter navigation

Starting URL: https://demo.playwright.dev/todomvc

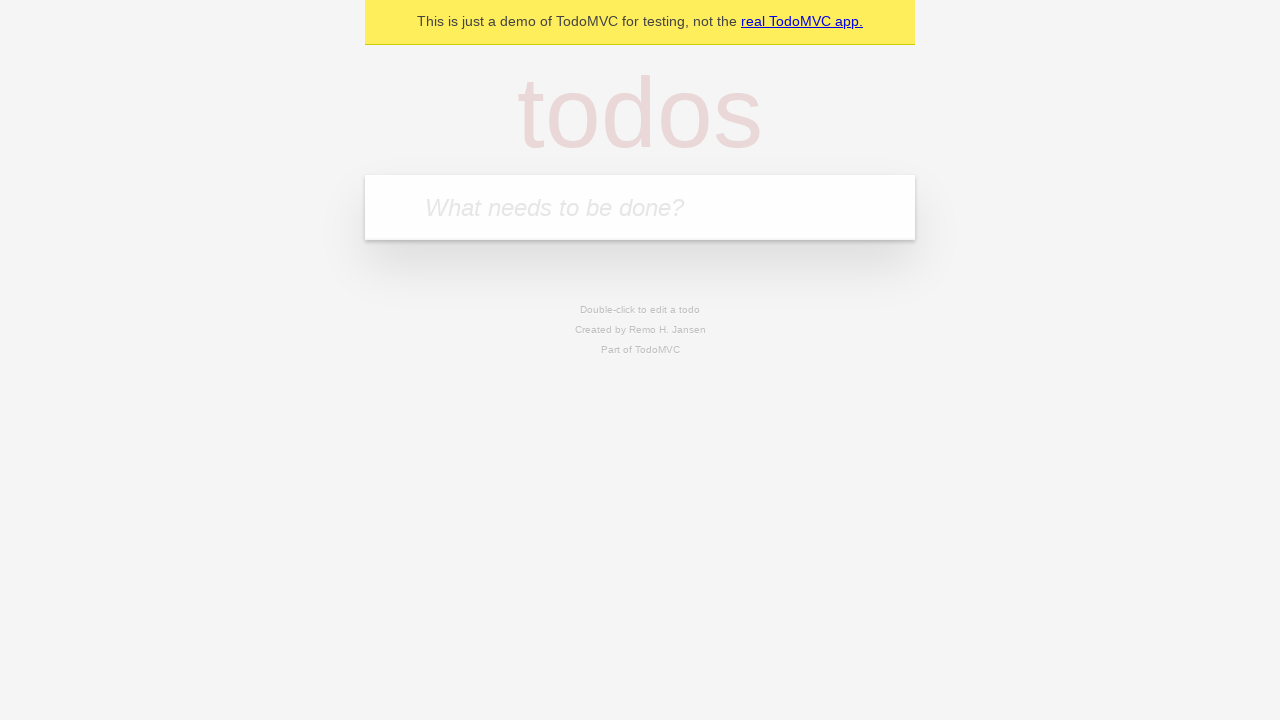

Filled todo input with 'buy some cheese' on internal:attr=[placeholder="What needs to be done?"i]
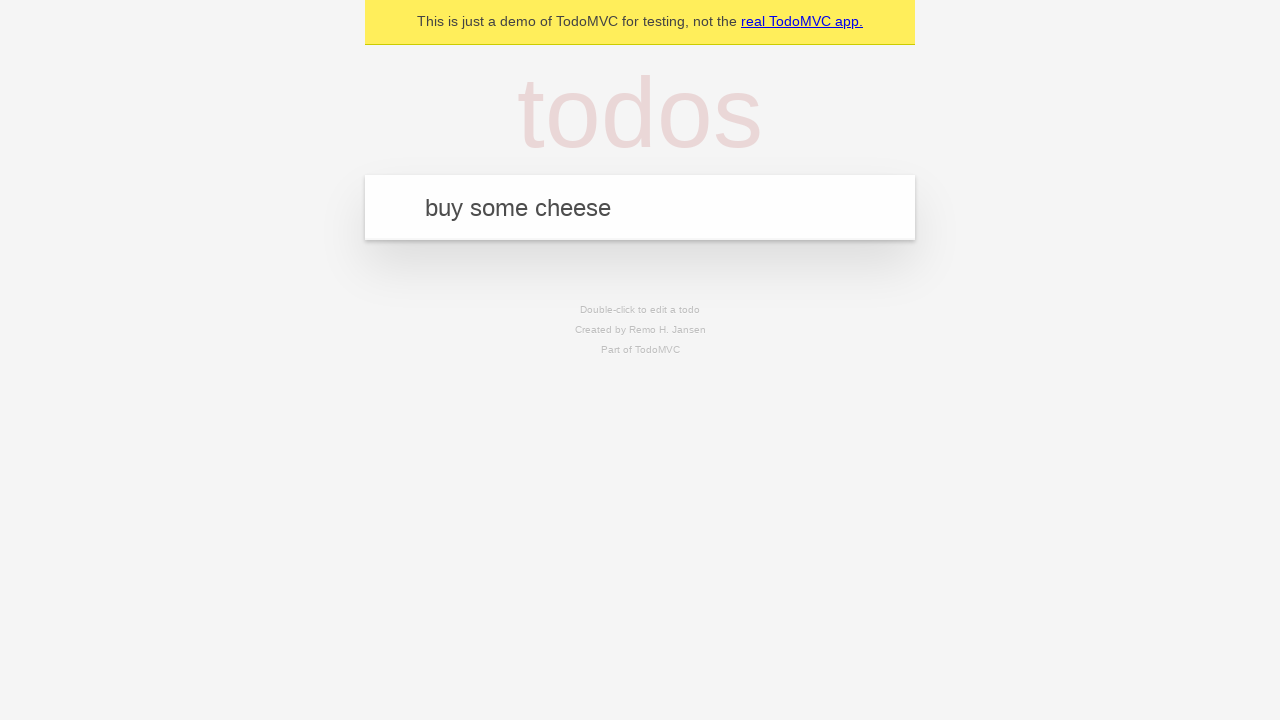

Pressed Enter to add first todo on internal:attr=[placeholder="What needs to be done?"i]
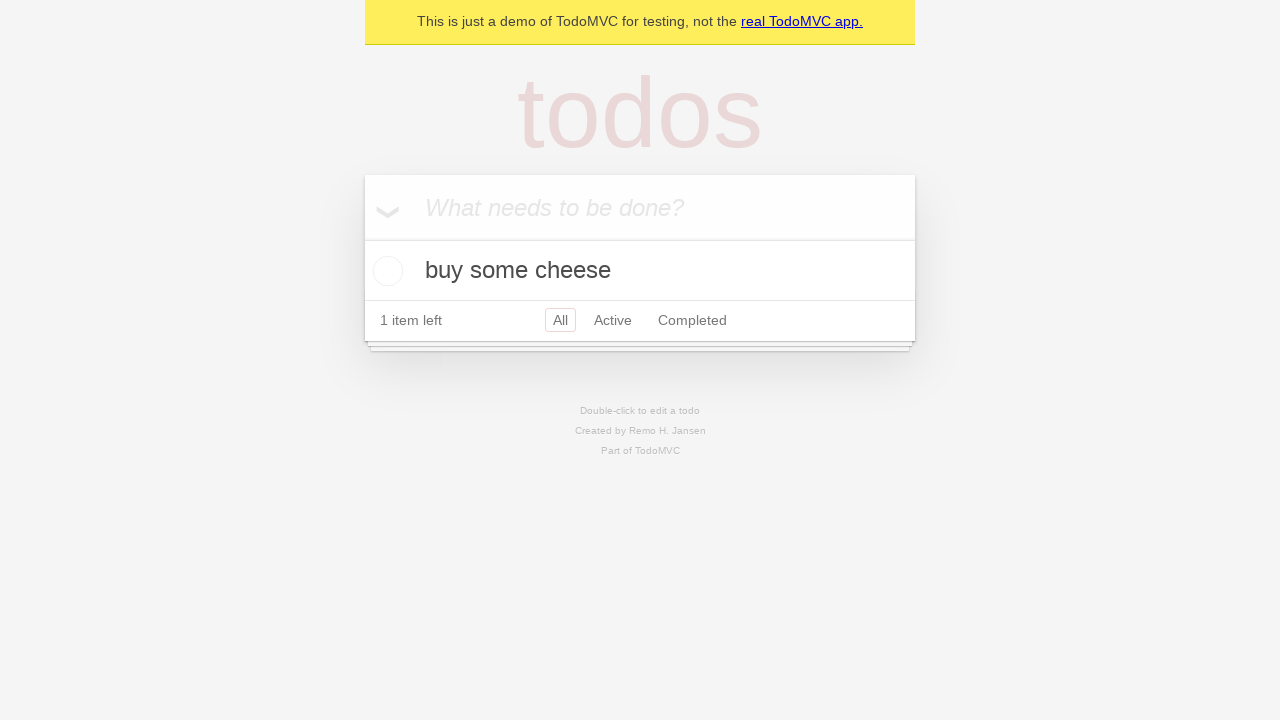

Filled todo input with 'feed the cat' on internal:attr=[placeholder="What needs to be done?"i]
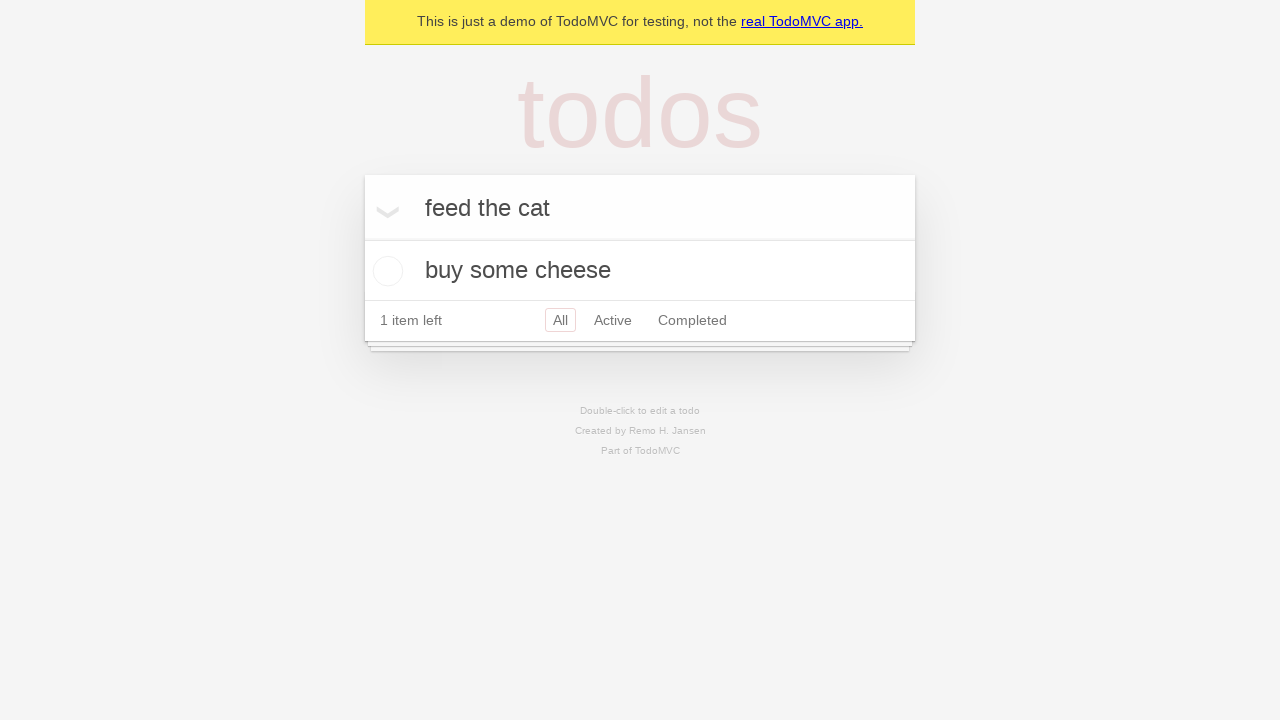

Pressed Enter to add second todo on internal:attr=[placeholder="What needs to be done?"i]
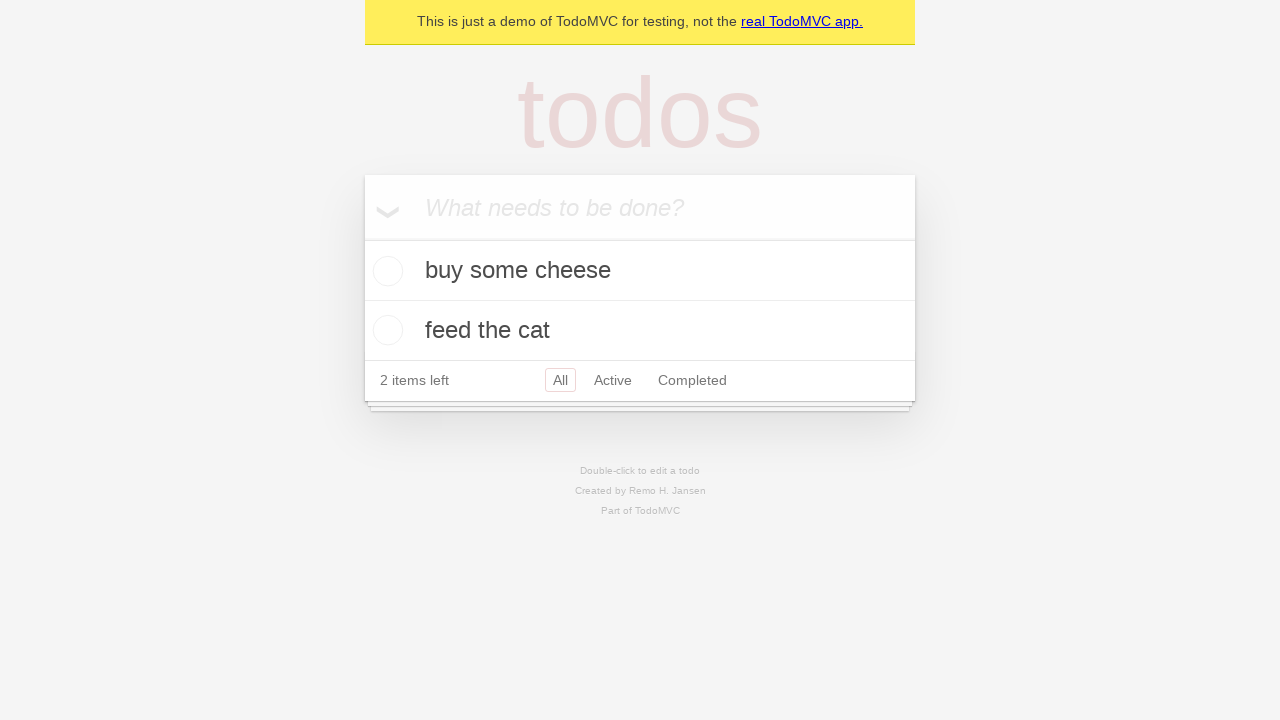

Filled todo input with 'book a doctors appointment' on internal:attr=[placeholder="What needs to be done?"i]
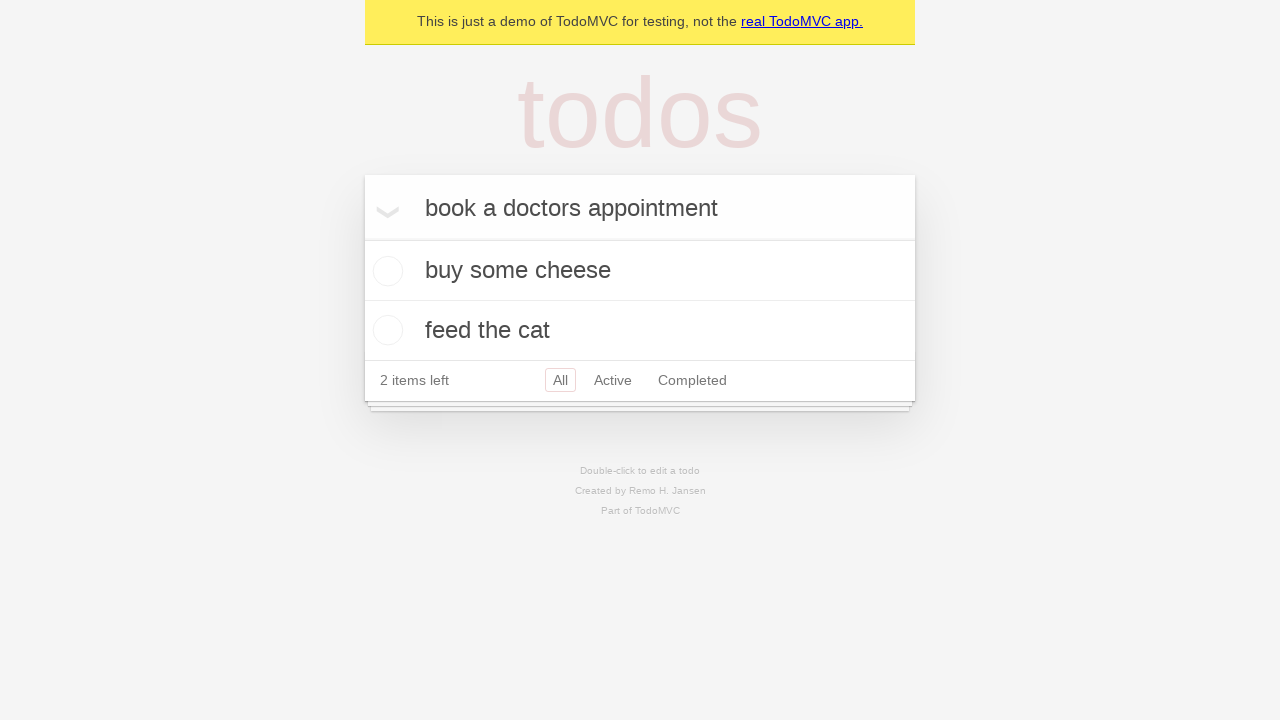

Pressed Enter to add third todo on internal:attr=[placeholder="What needs to be done?"i]
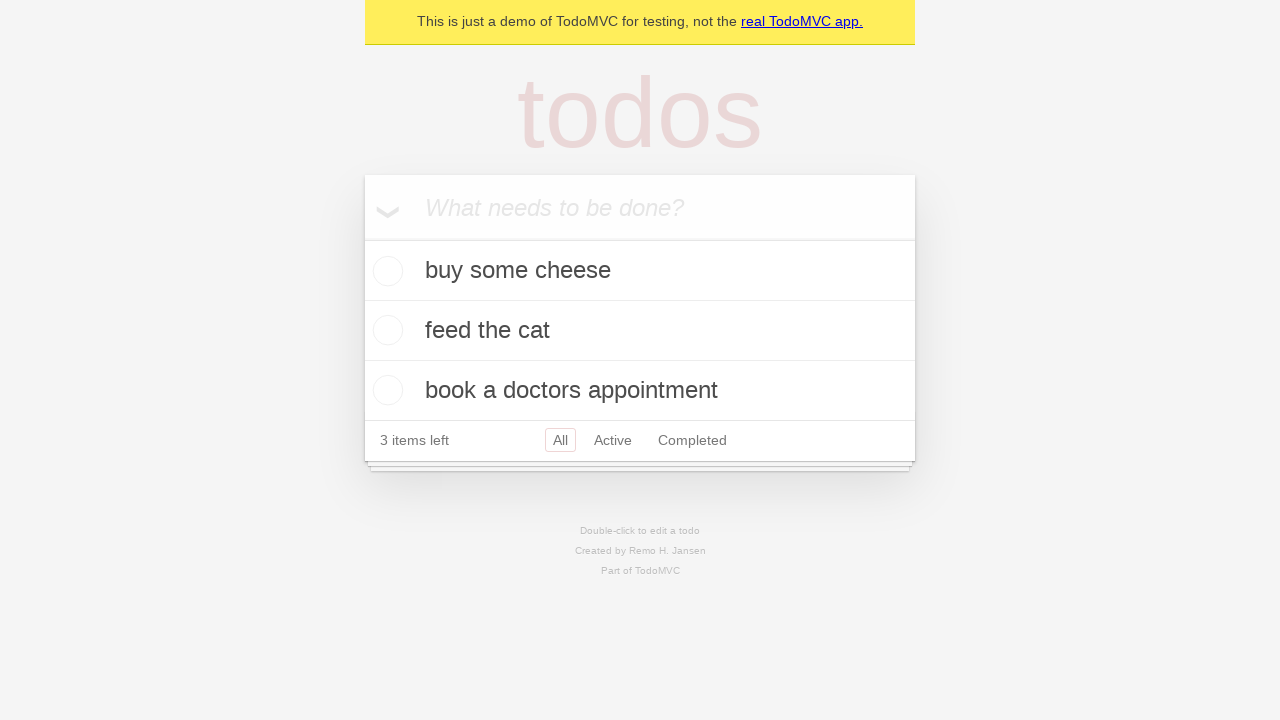

Checked the second todo item at (385, 330) on internal:testid=[data-testid="todo-item"s] >> nth=1 >> internal:role=checkbox
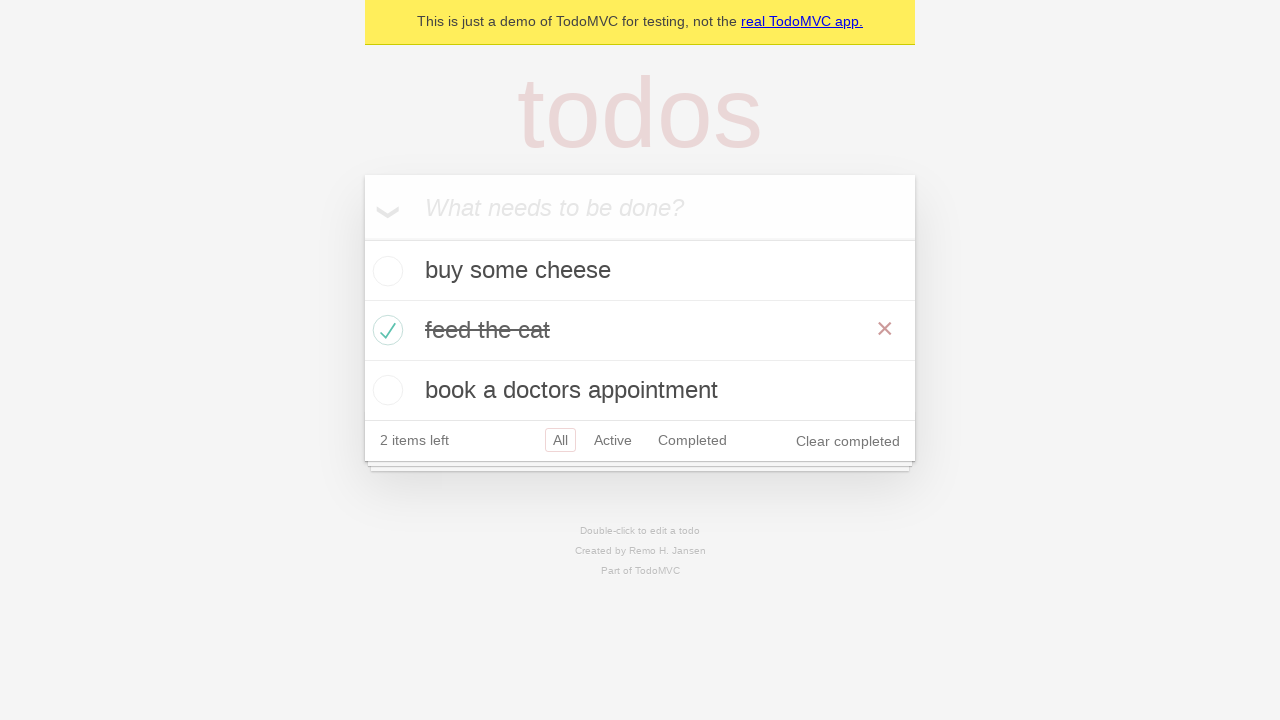

Clicked 'All' filter link at (560, 440) on internal:role=link[name="All"i]
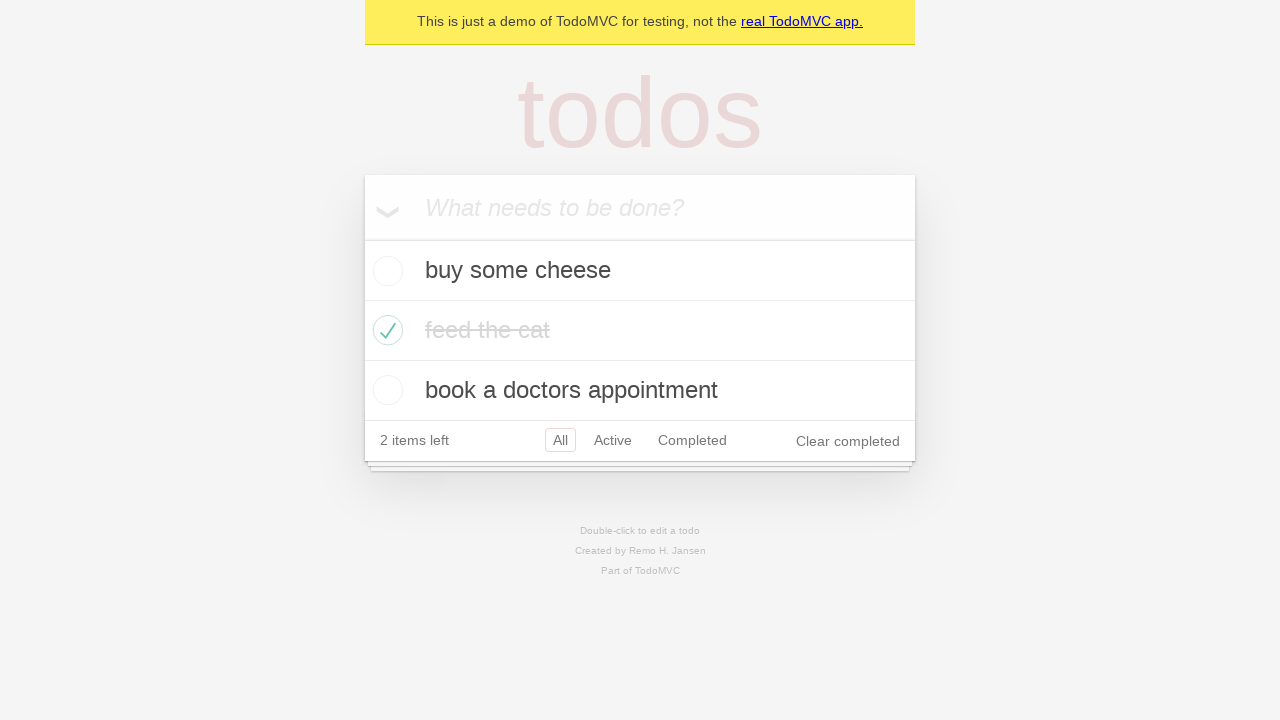

Clicked 'Active' filter link at (613, 440) on internal:role=link[name="Active"i]
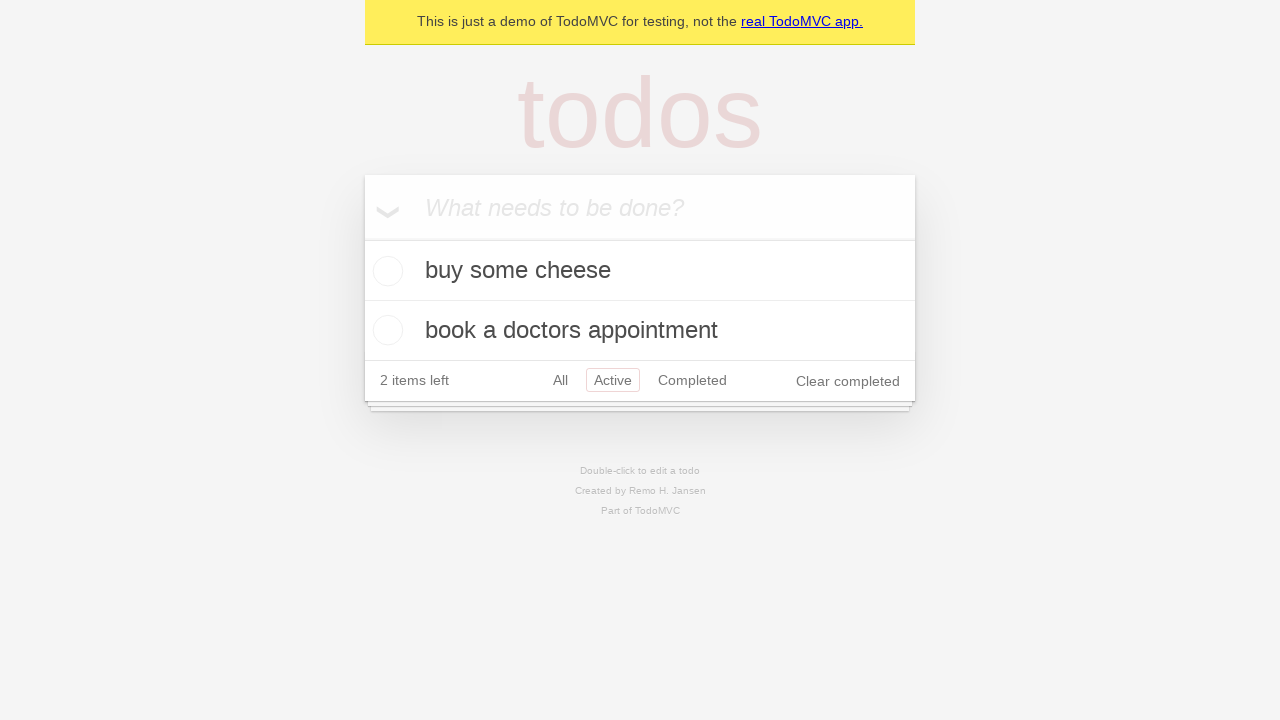

Clicked 'Completed' filter link at (692, 380) on internal:role=link[name="Completed"i]
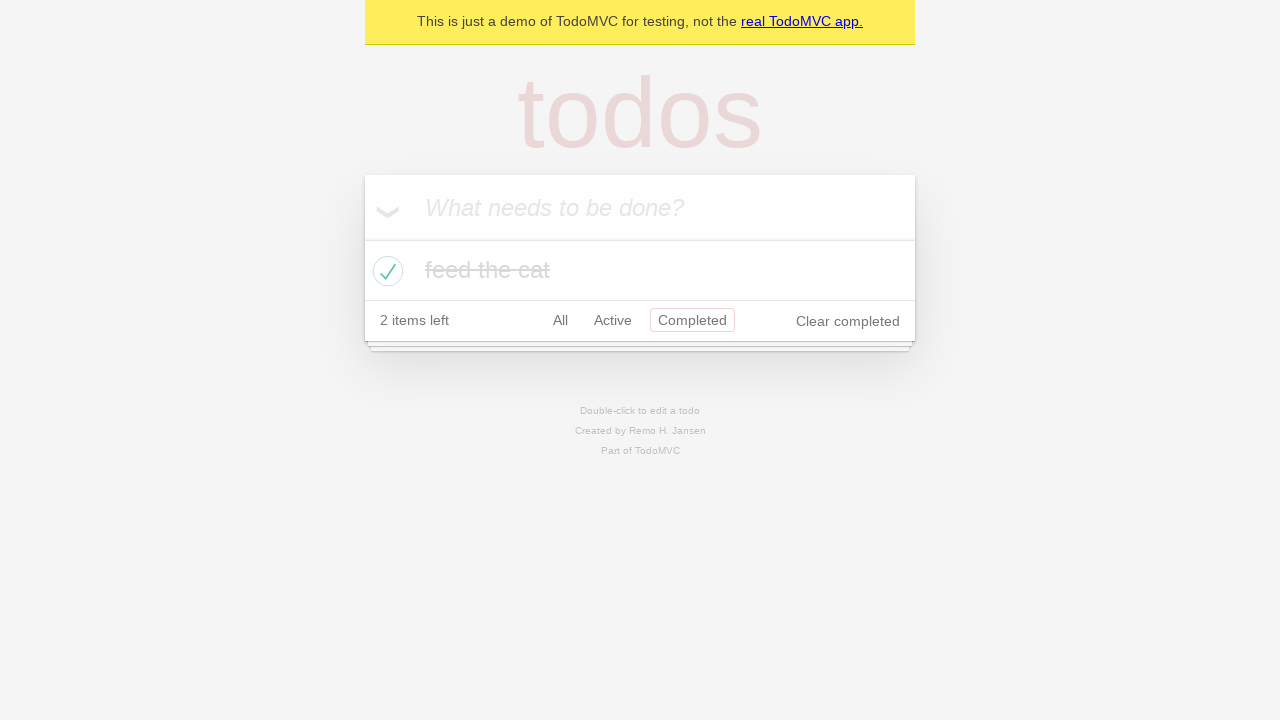

Navigated back using browser back button (from Completed to Active)
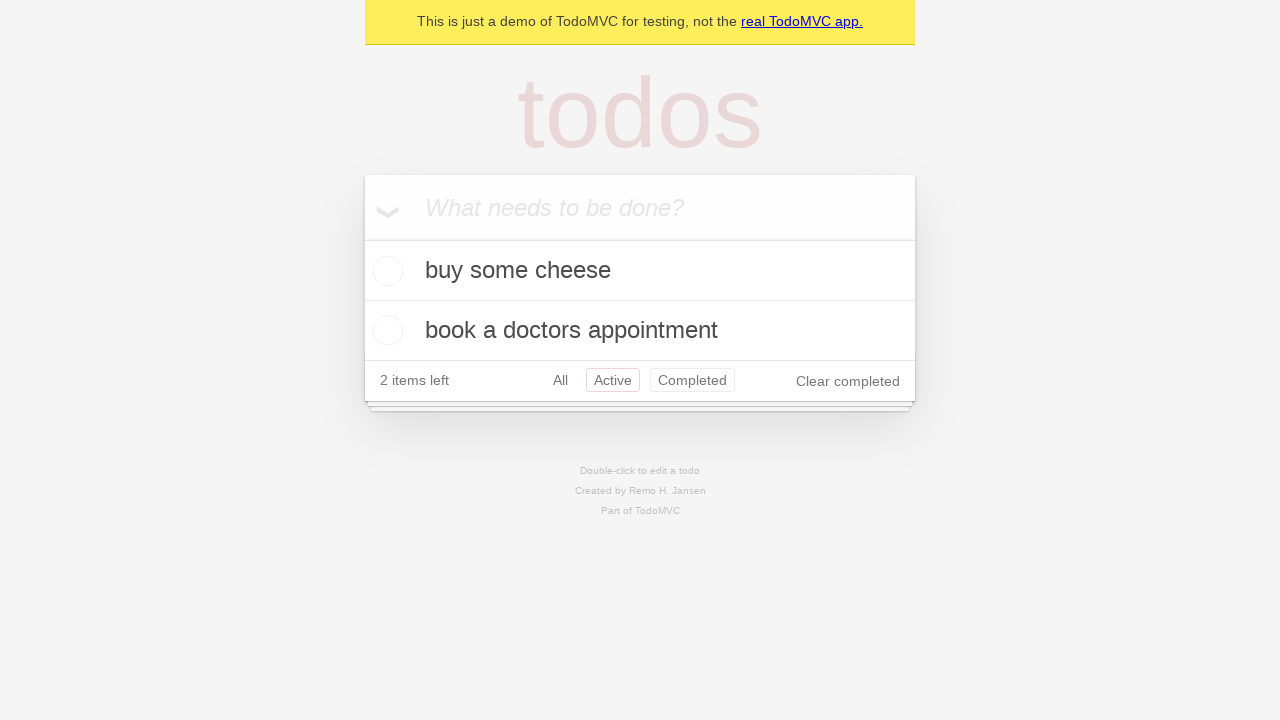

Navigated back using browser back button (from Active to All)
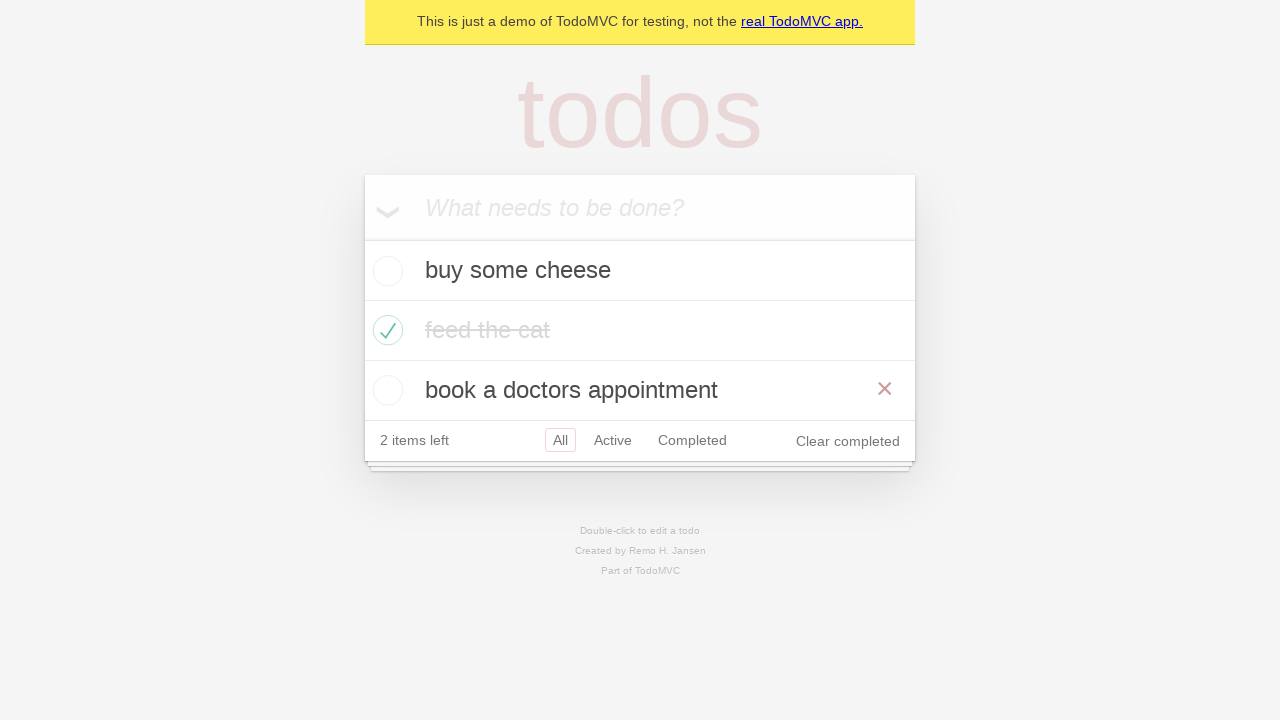

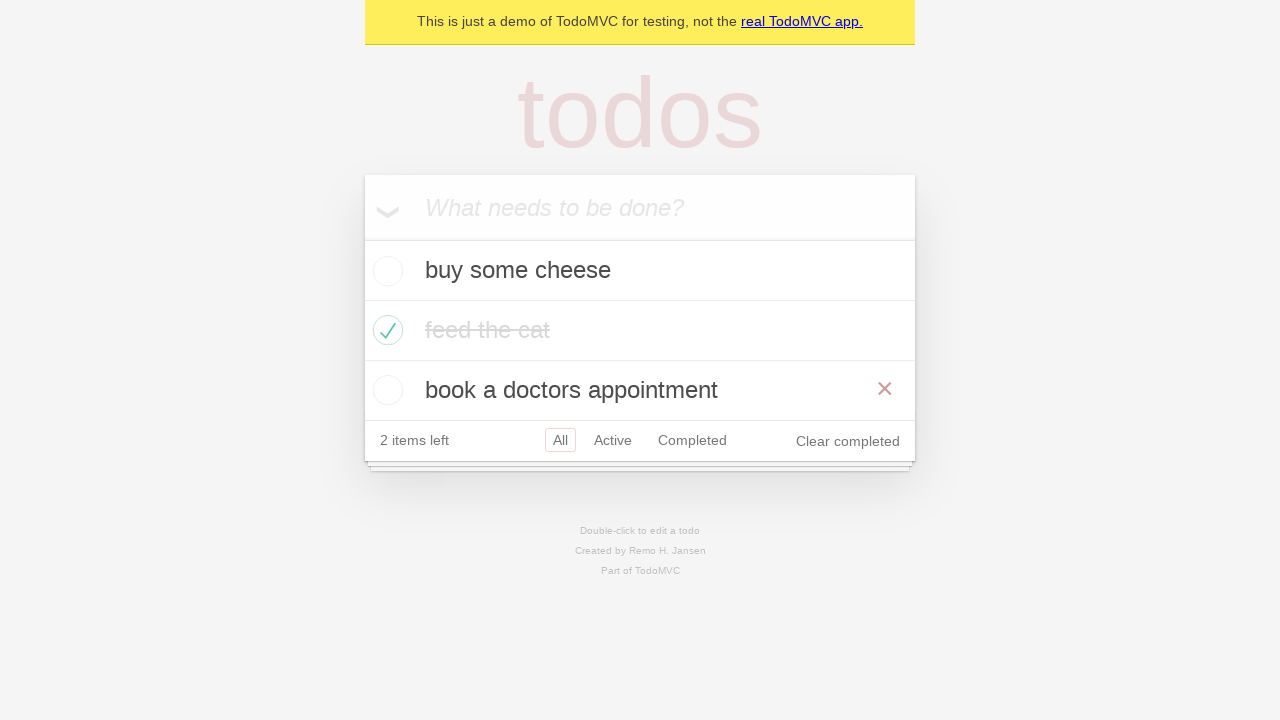